Tests clicking the JS Confirm button, dismissing the confirm dialog, and verifying the 'Cancel' result message.

Starting URL: https://the-internet.herokuapp.com/javascript_alerts

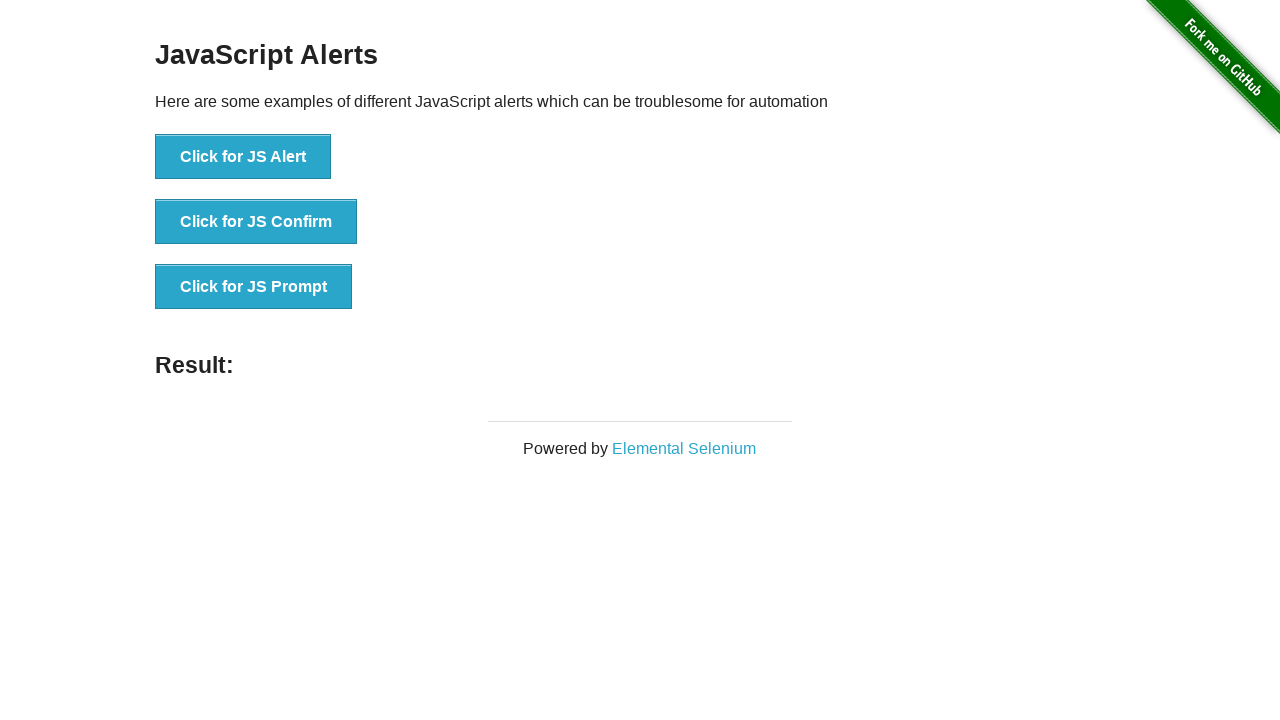

Set up dialog handler to dismiss confirm dialogs
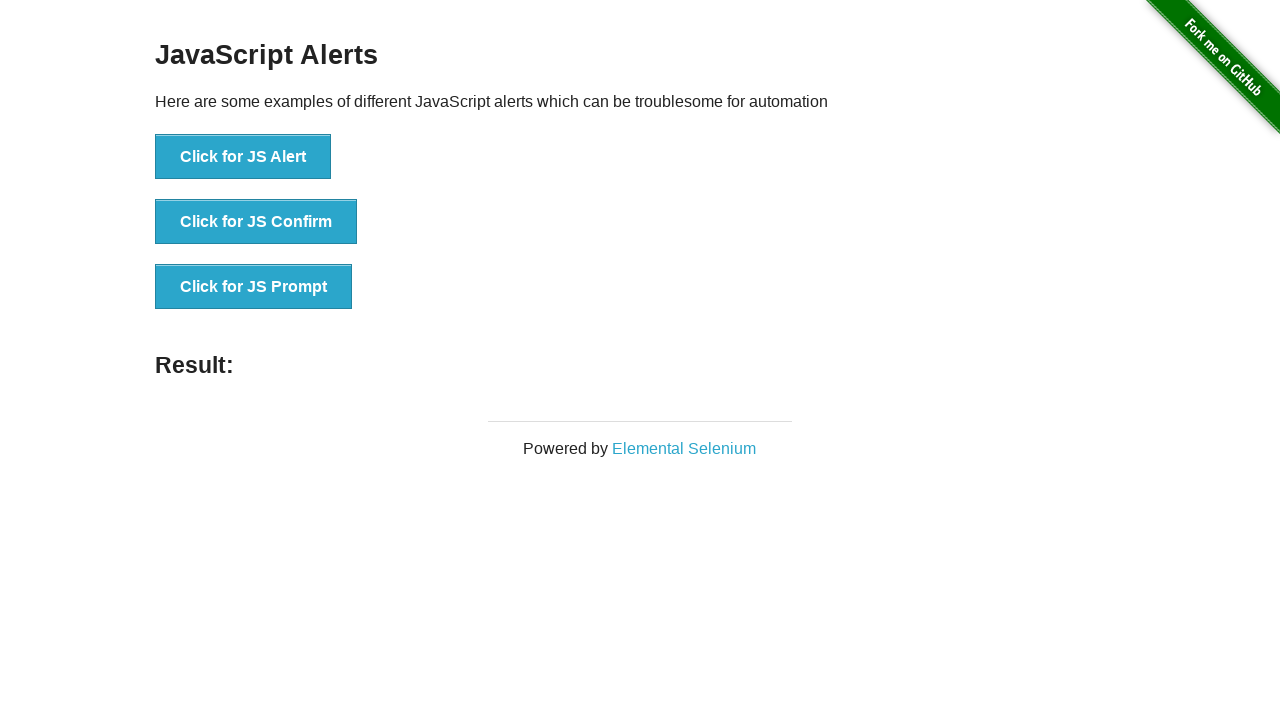

Clicked the JS Confirm button at (256, 222) on xpath=//*[text()='Click for JS Confirm']
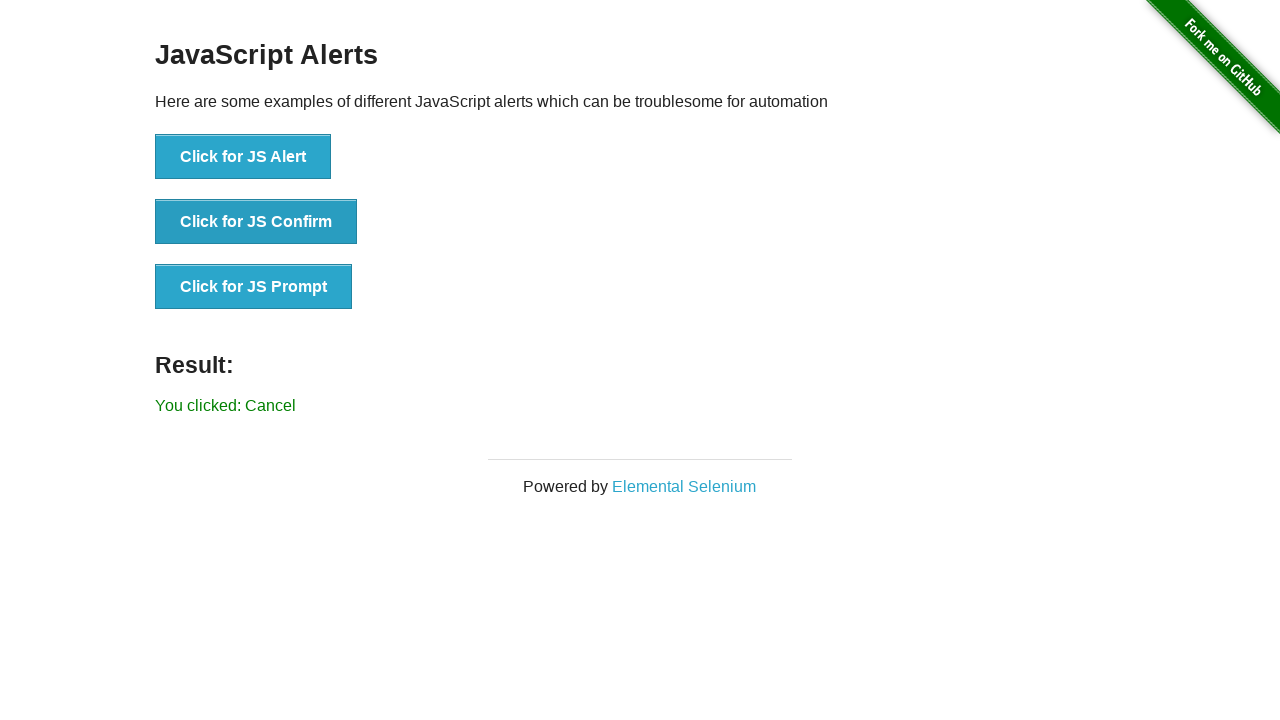

Result message appeared on the page
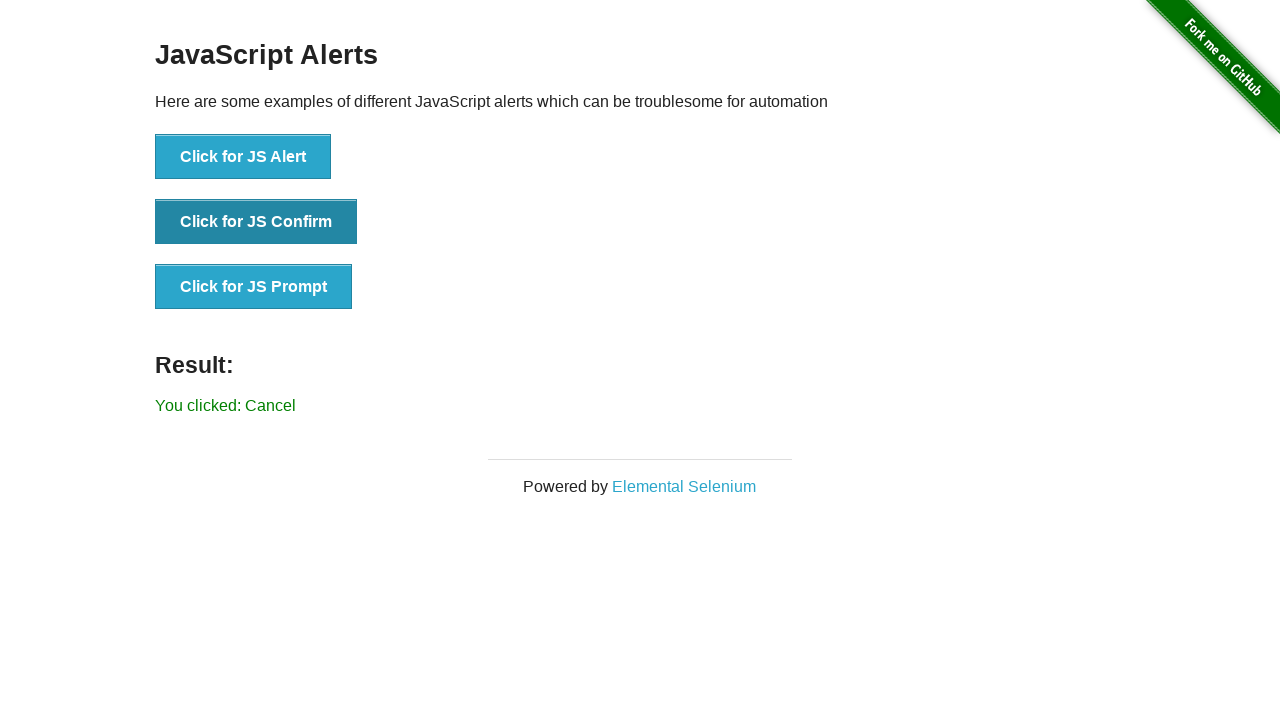

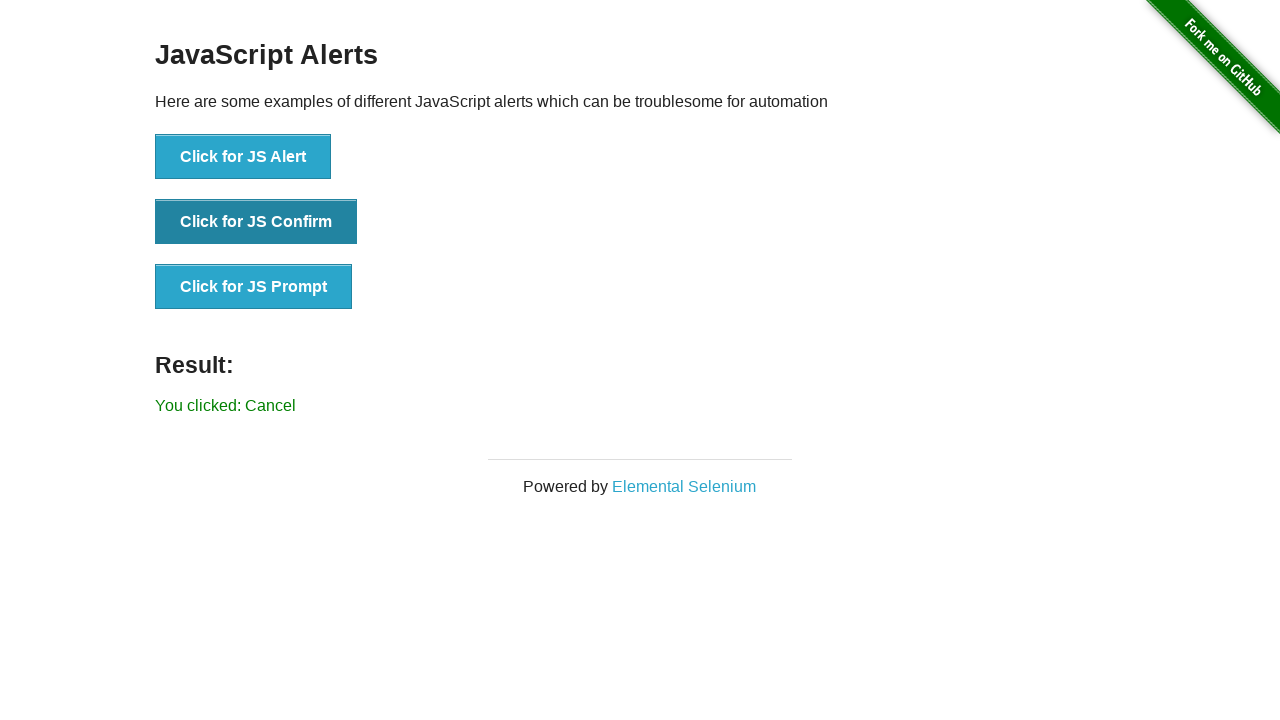